Tests a practice form by filling in personal information fields (name, email, password, gender, date of birth), checking a checkbox, selecting radio button, and submitting the form to verify successful submission.

Starting URL: https://rahulshettyacademy.com/angularpractice/

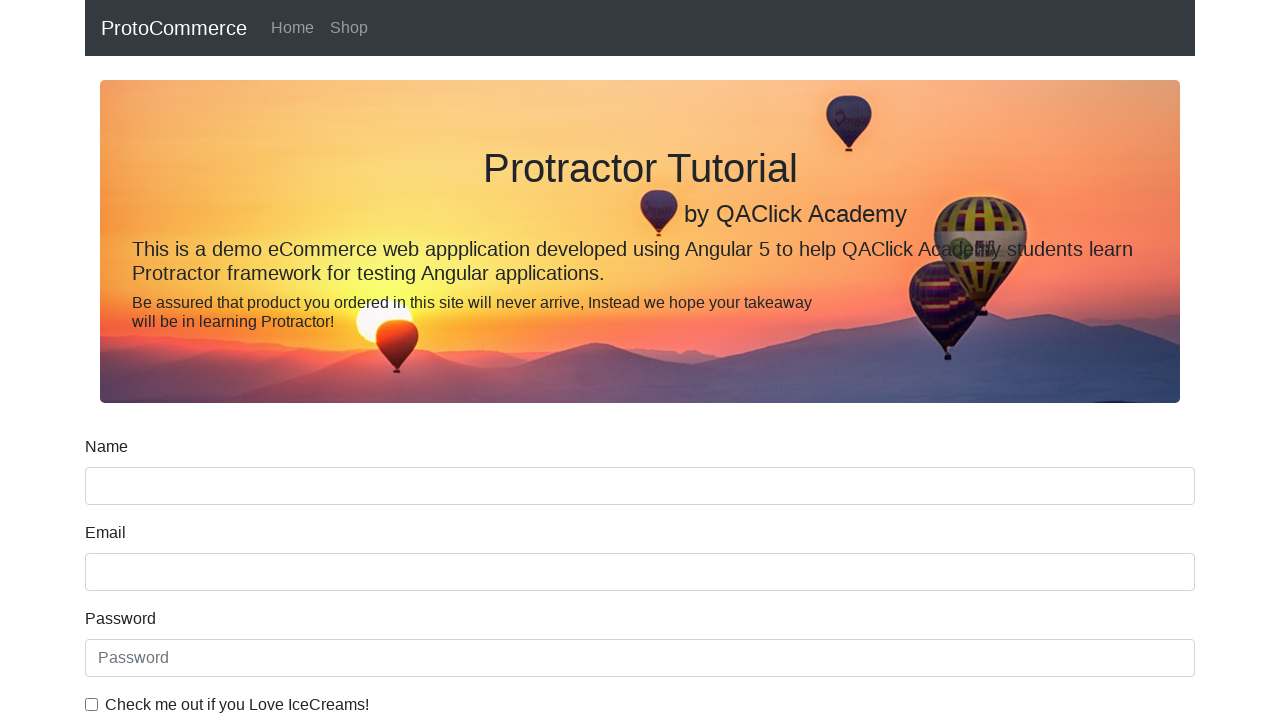

Filled name field with 'Maria Rodriguez' on input[name='name']
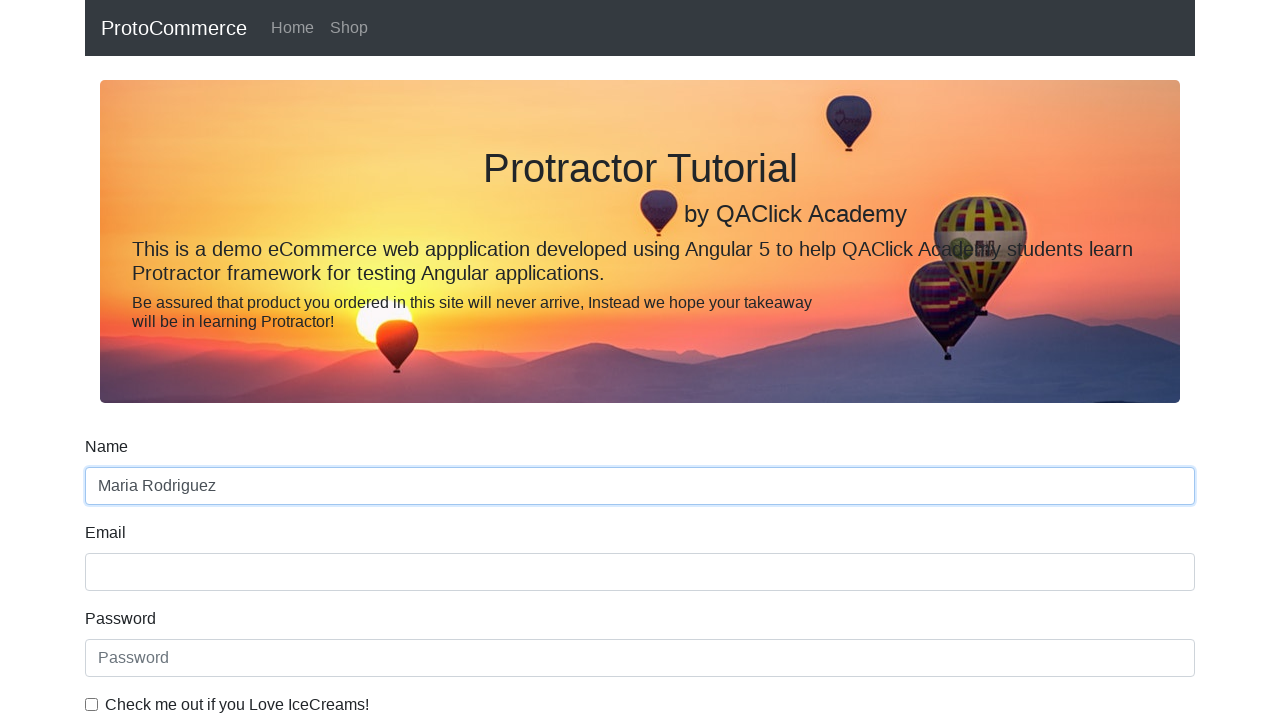

Filled email field with 'maria.rodriguez@testmail.com' on input[name='email']
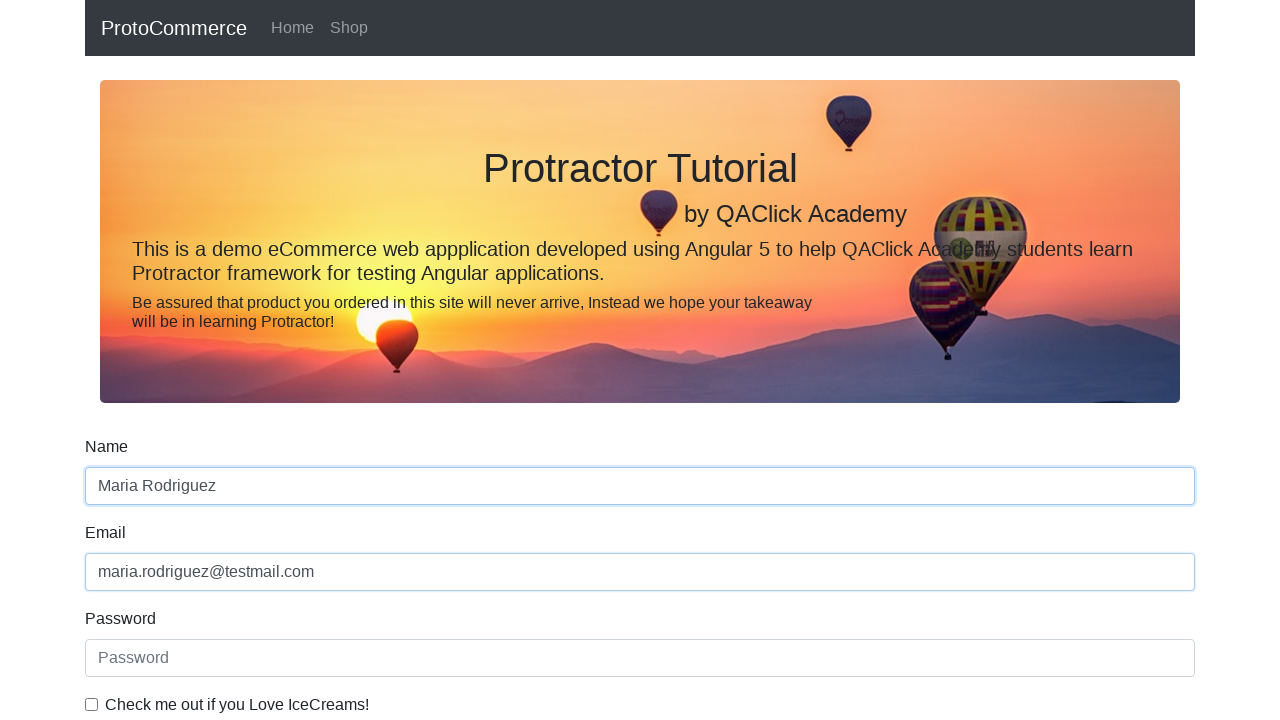

Filled password field with 'SecurePass789' on #exampleInputPassword1
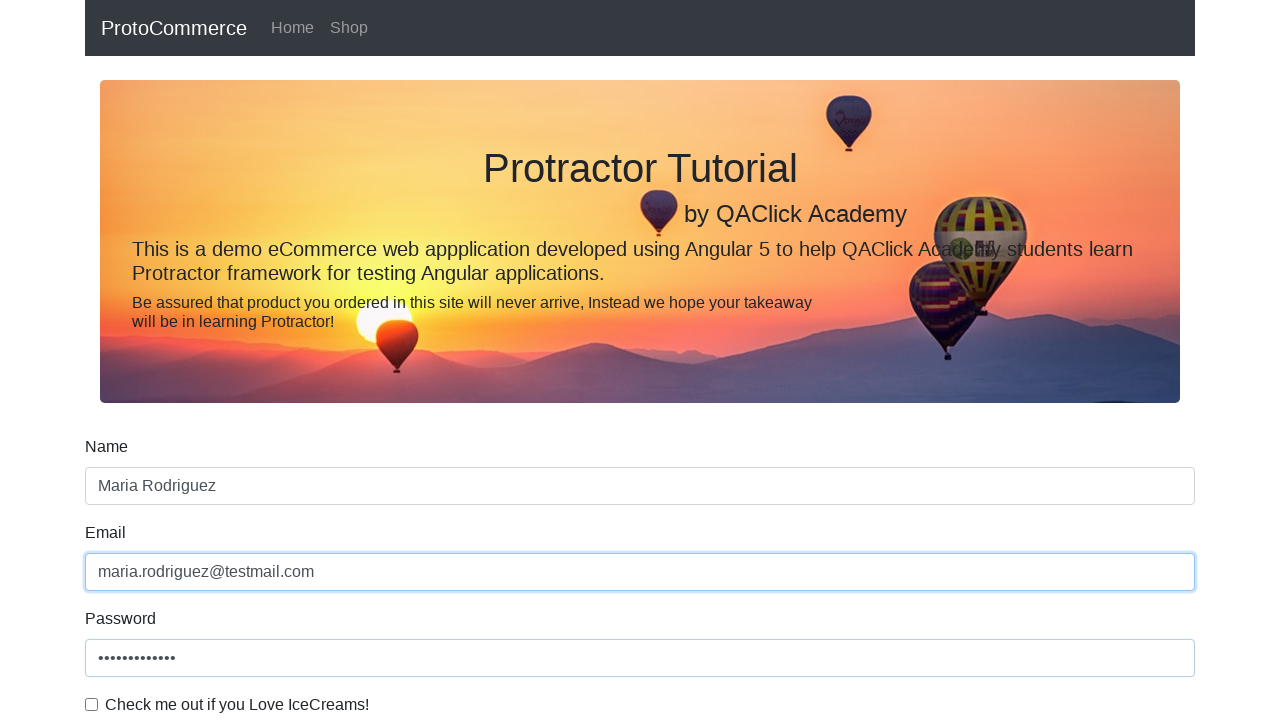

Checked the checkbox for form agreement at (92, 704) on #exampleCheck1
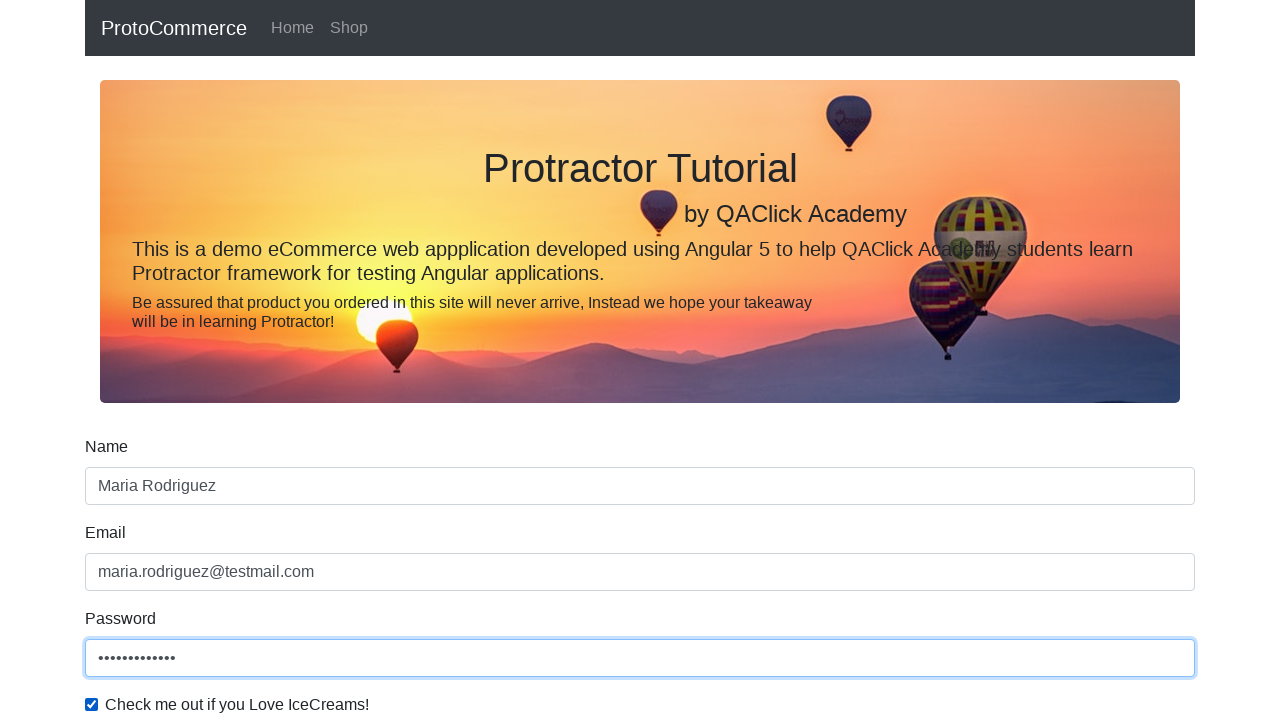

Selected 'Female' from gender dropdown on #exampleFormControlSelect1
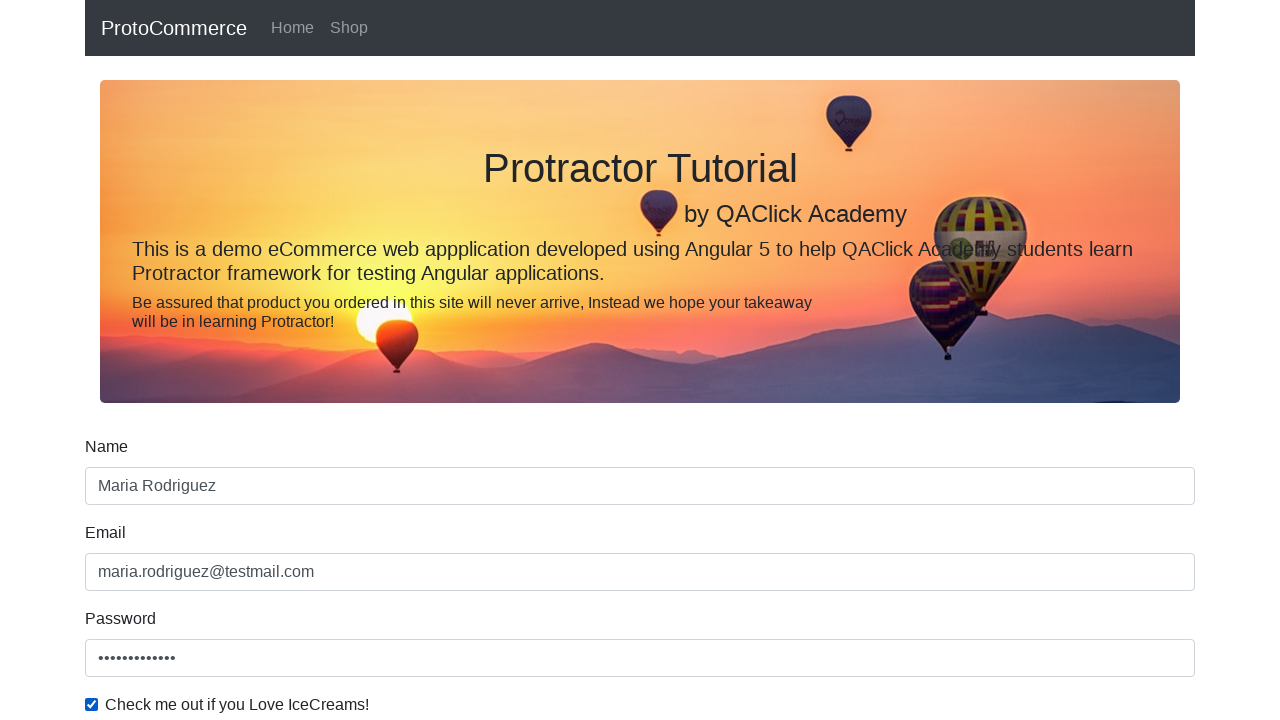

Selected employment status radio button at (238, 360) on #inlineRadio1
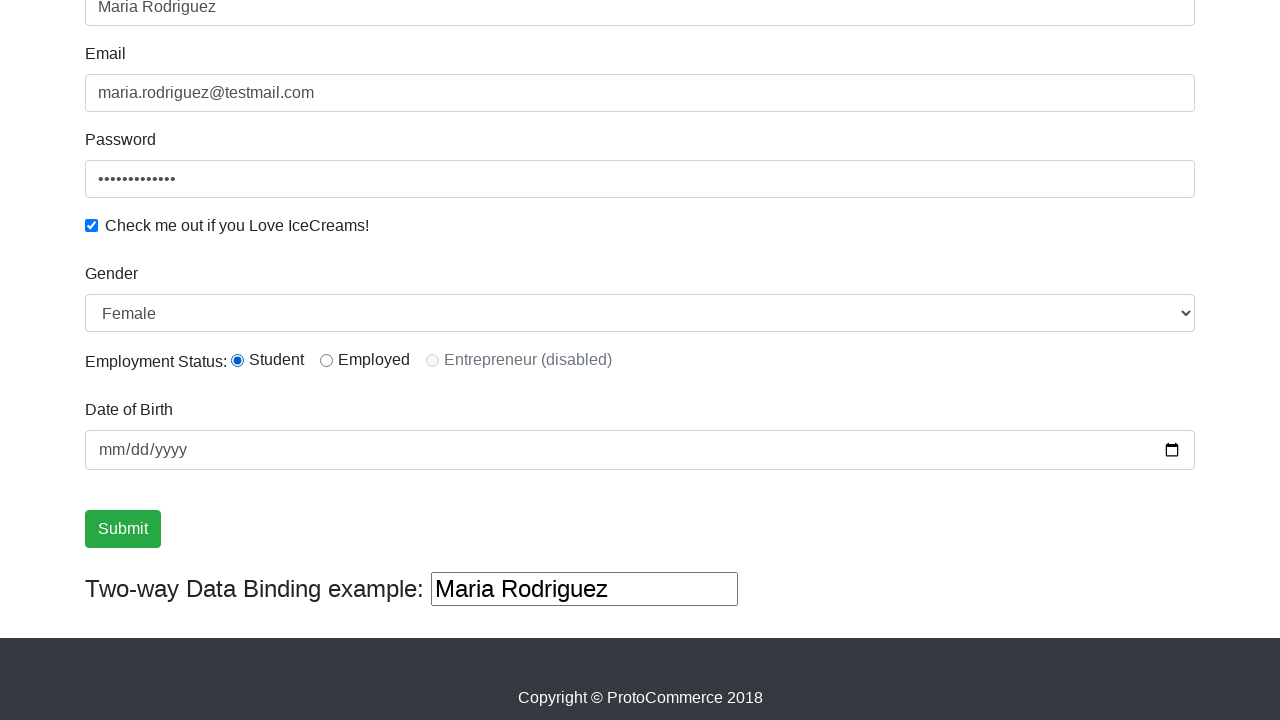

Filled date of birth field with '1995-07-15' on input[name='bday']
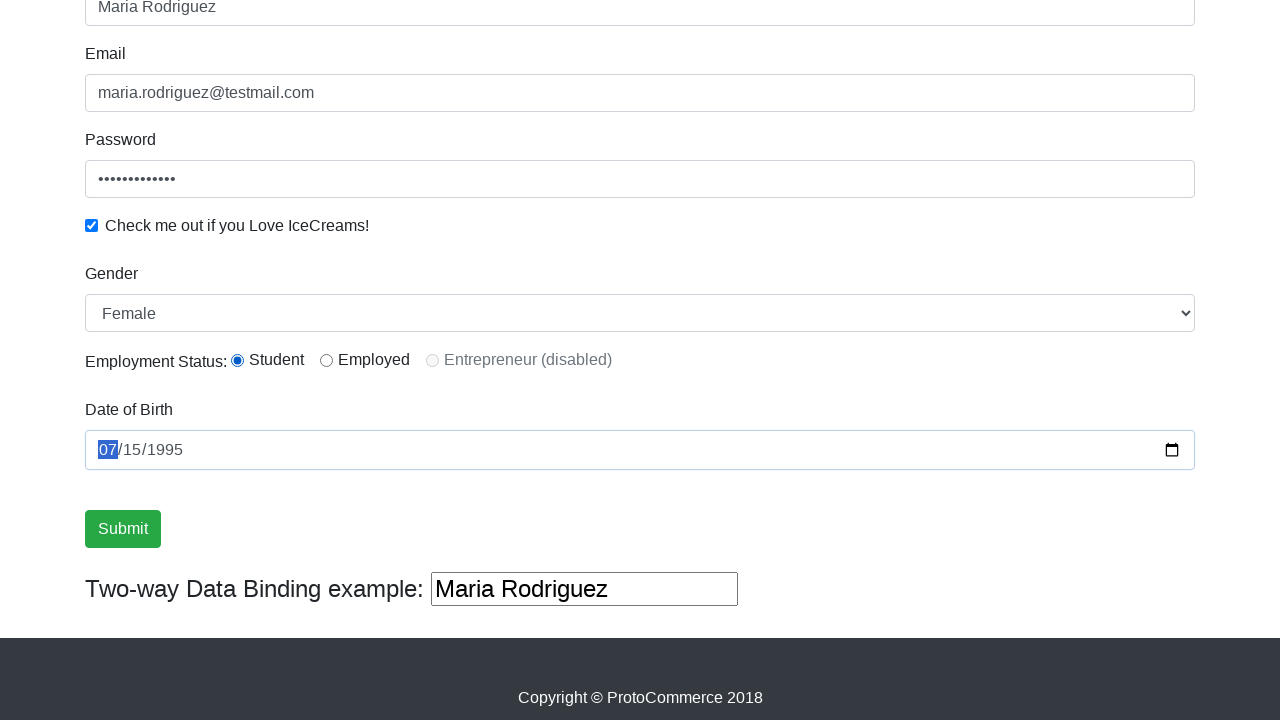

Clicked Submit button to submit the form at (123, 529) on input[value='Submit']
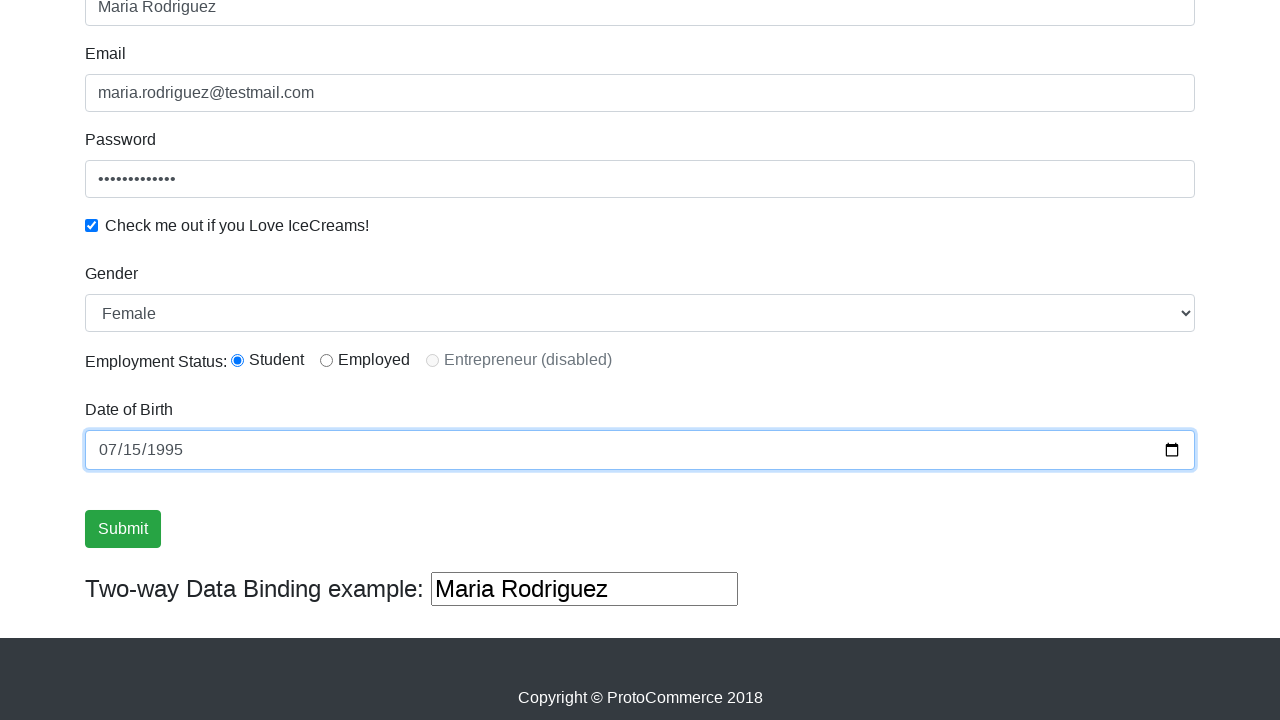

Success message appeared confirming form submission
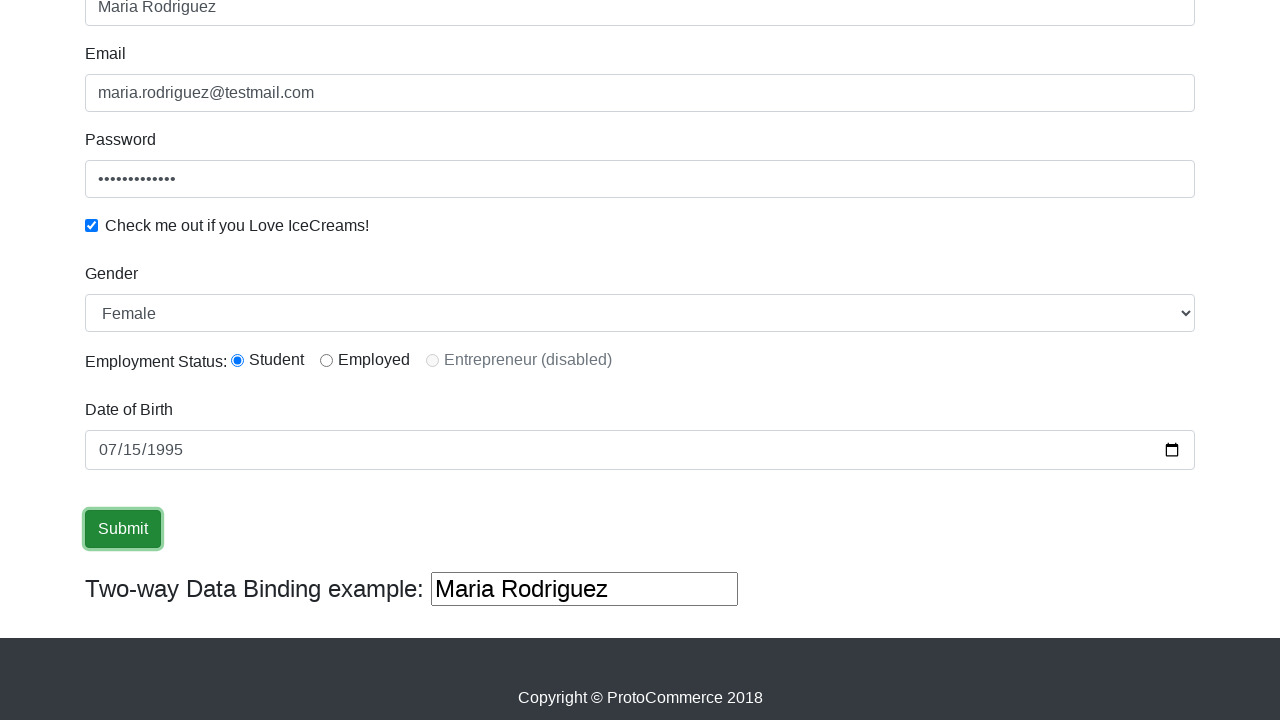

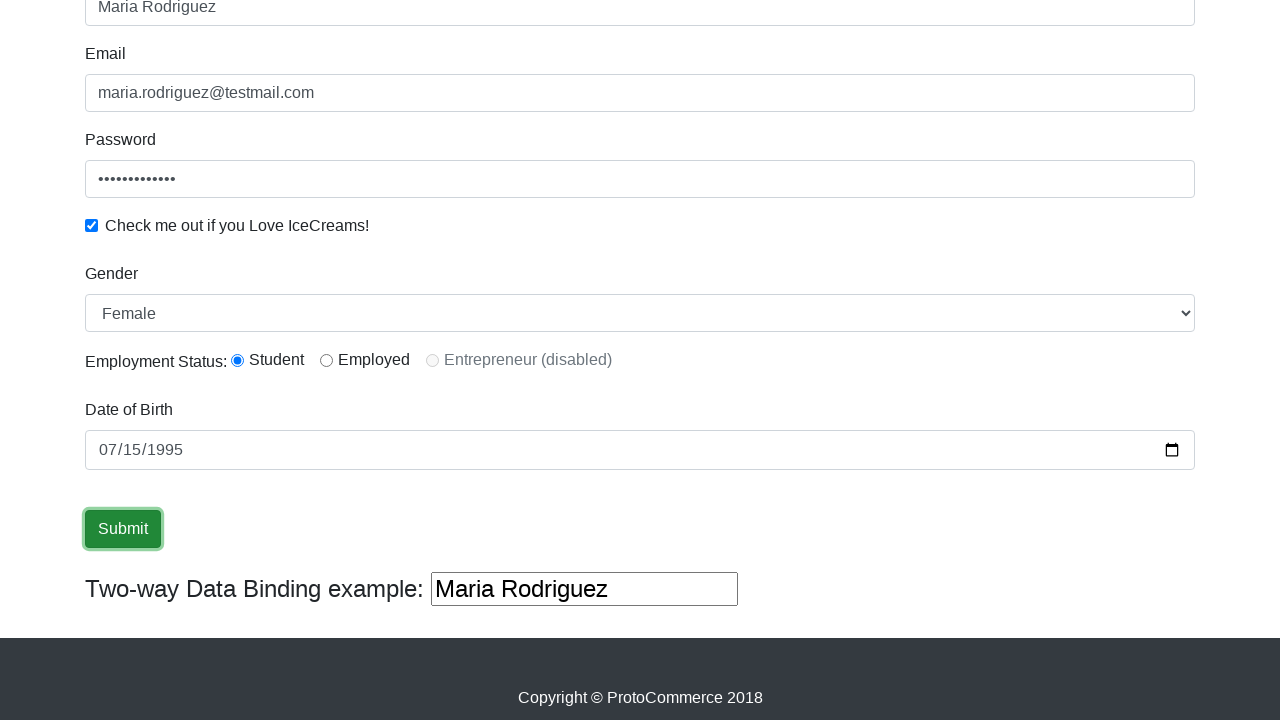